Tests hovering over a parent menu item to reveal submenu options and clicking on a submenu item on the SpiceJet website

Starting URL: https://www.spicejet.com/

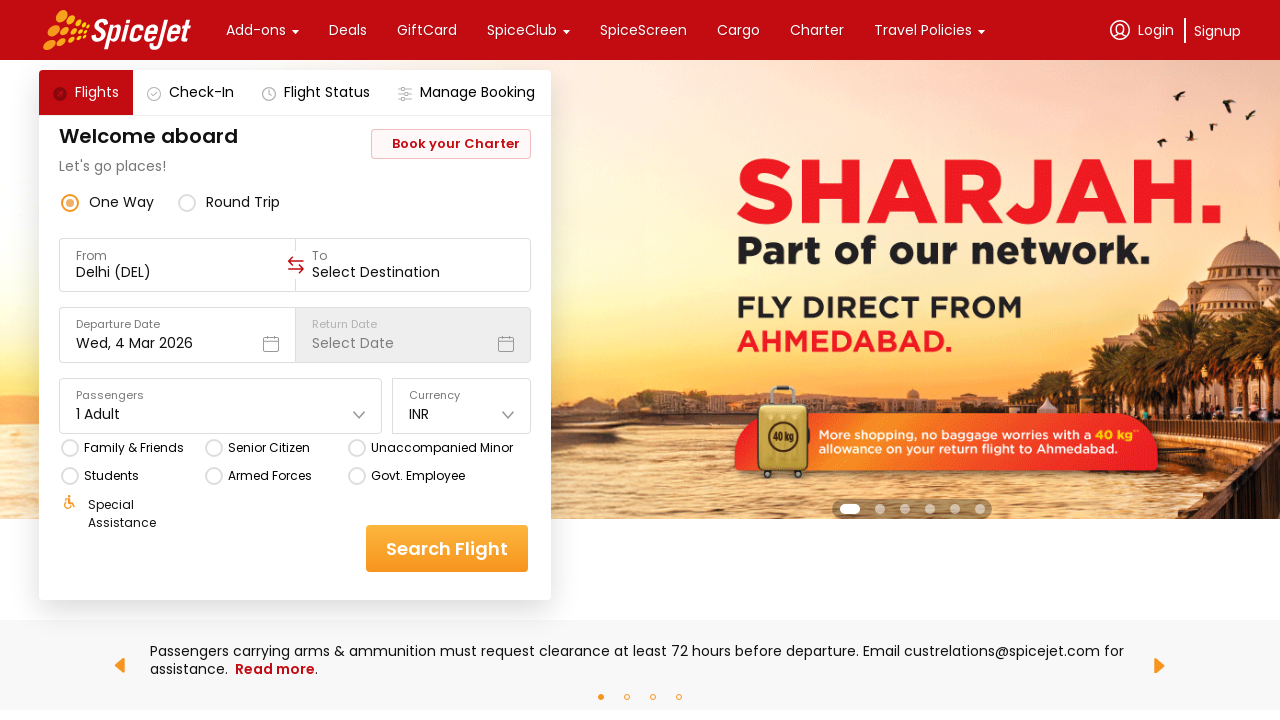

Hovered over 'Add-ons' parent menu item to reveal submenu at (256, 30) on xpath=//div[text()='Add-ons']
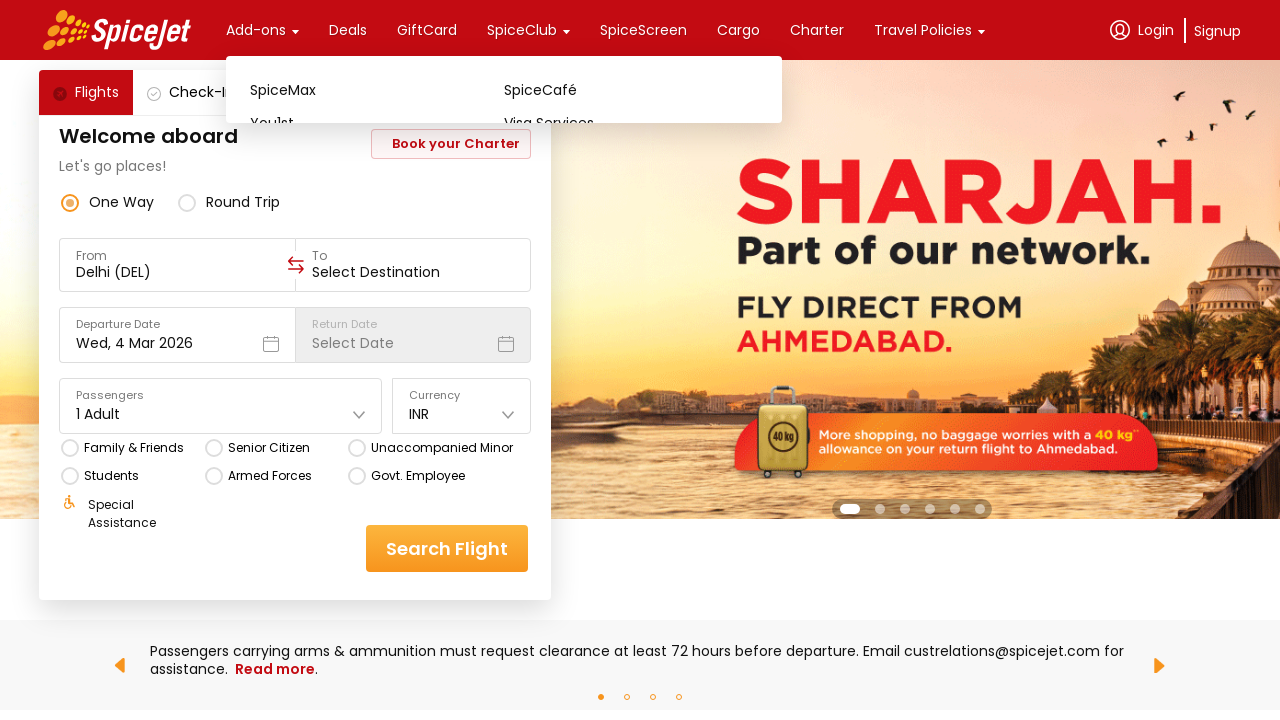

Waited for submenu to appear
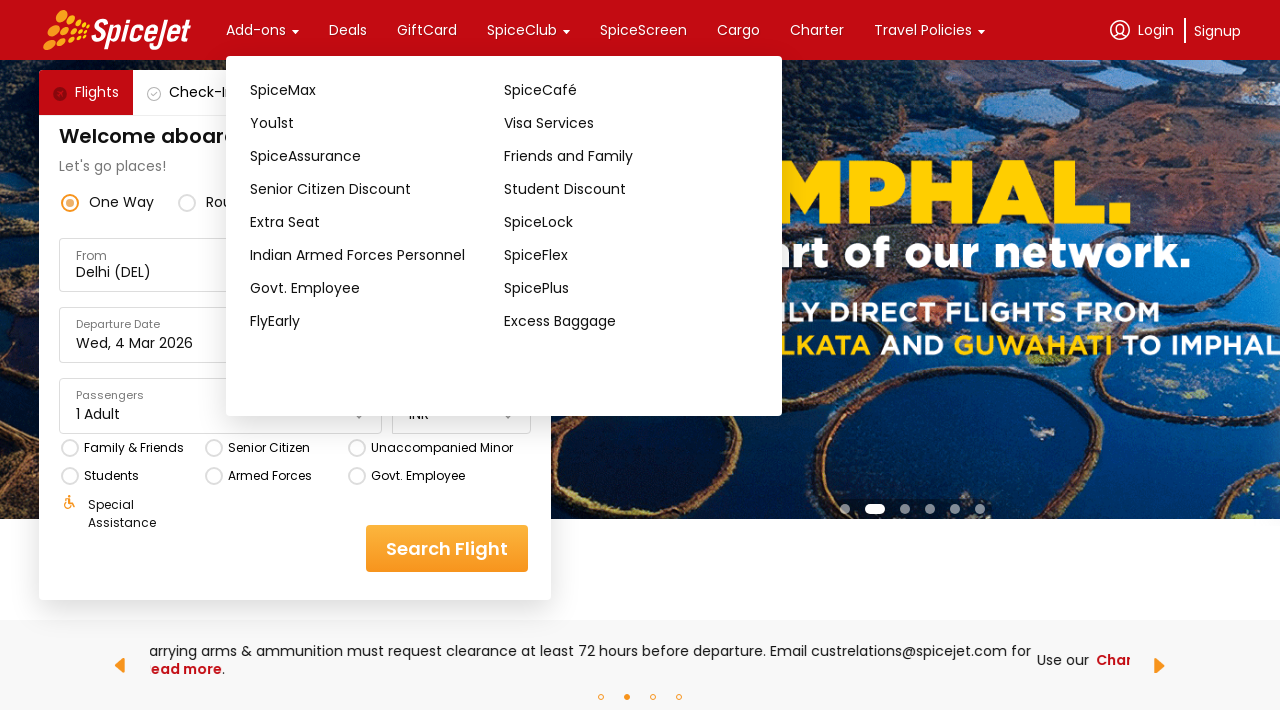

Clicked on 'Student Discount' submenu item at (631, 189) on xpath=//div[text()='Student Discount']
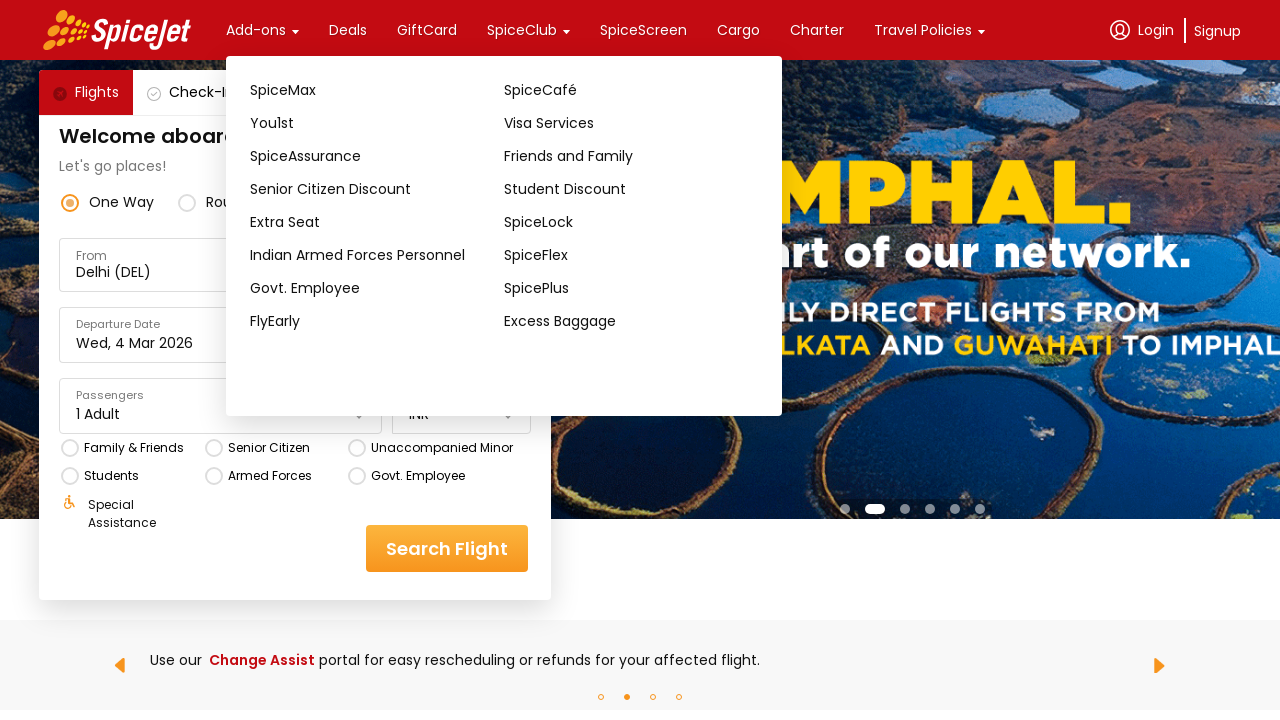

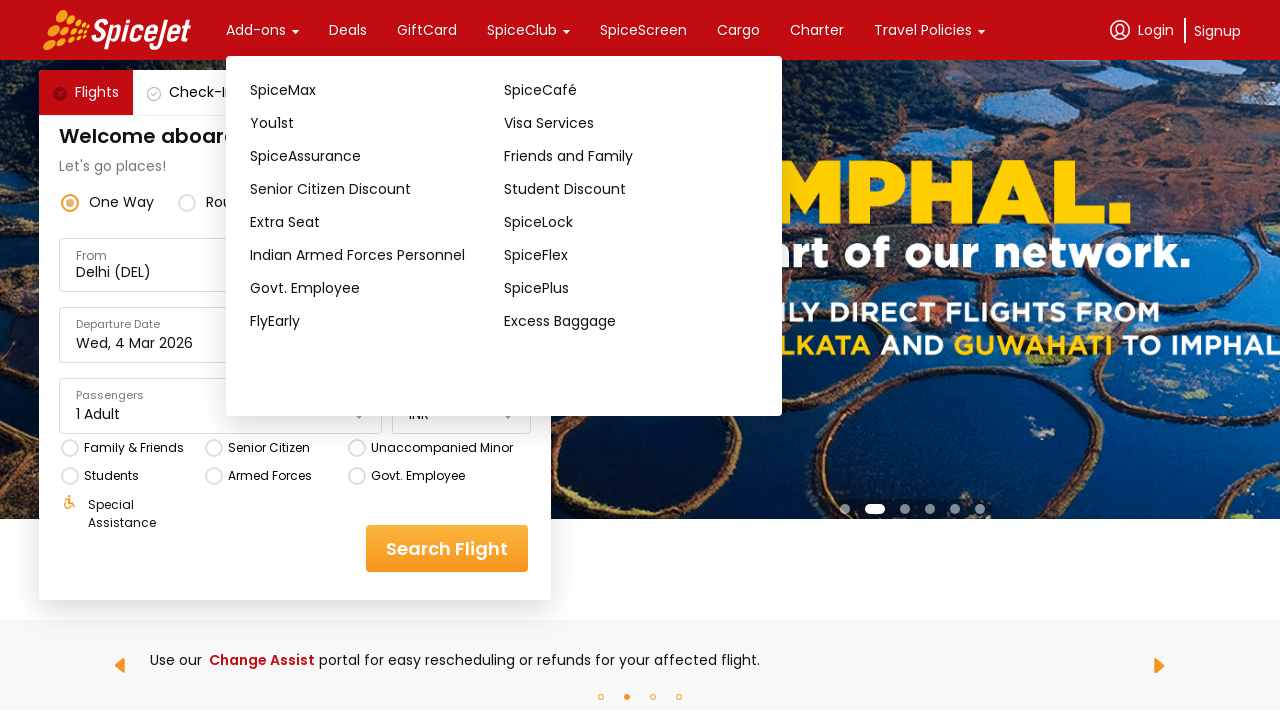